Tests JavaScript alert handling by clicking the first alert button, accepting the alert, and verifying the success message

Starting URL: https://testcenter.techproeducation.com/index.php?page=javascript-alerts

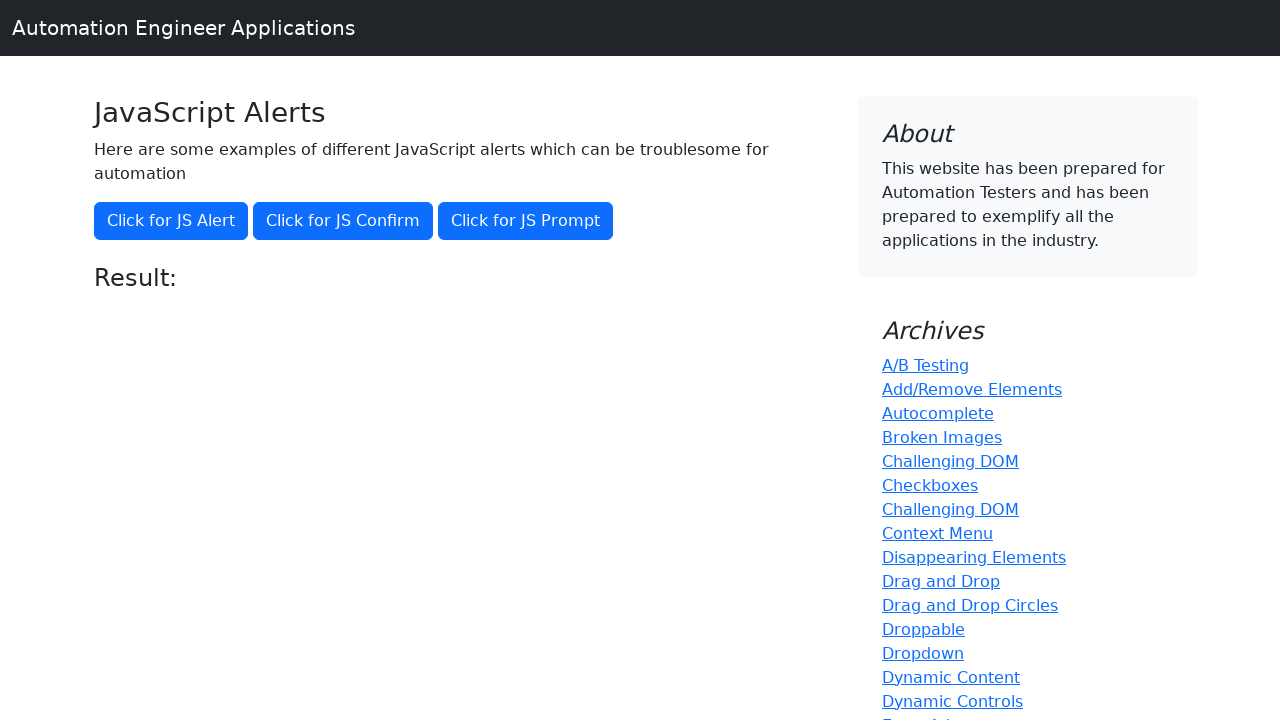

Clicked the first alert button at (171, 221) on button[onclick='jsAlert()']
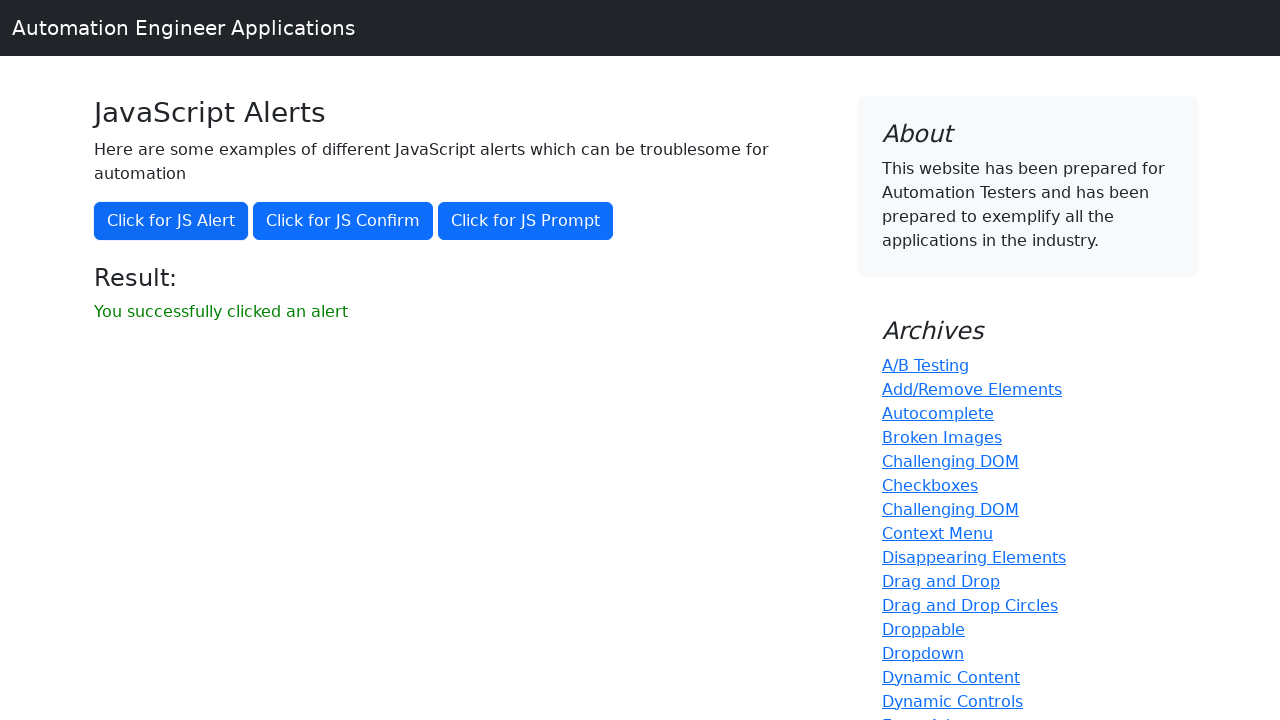

Set up dialog handler to accept alert
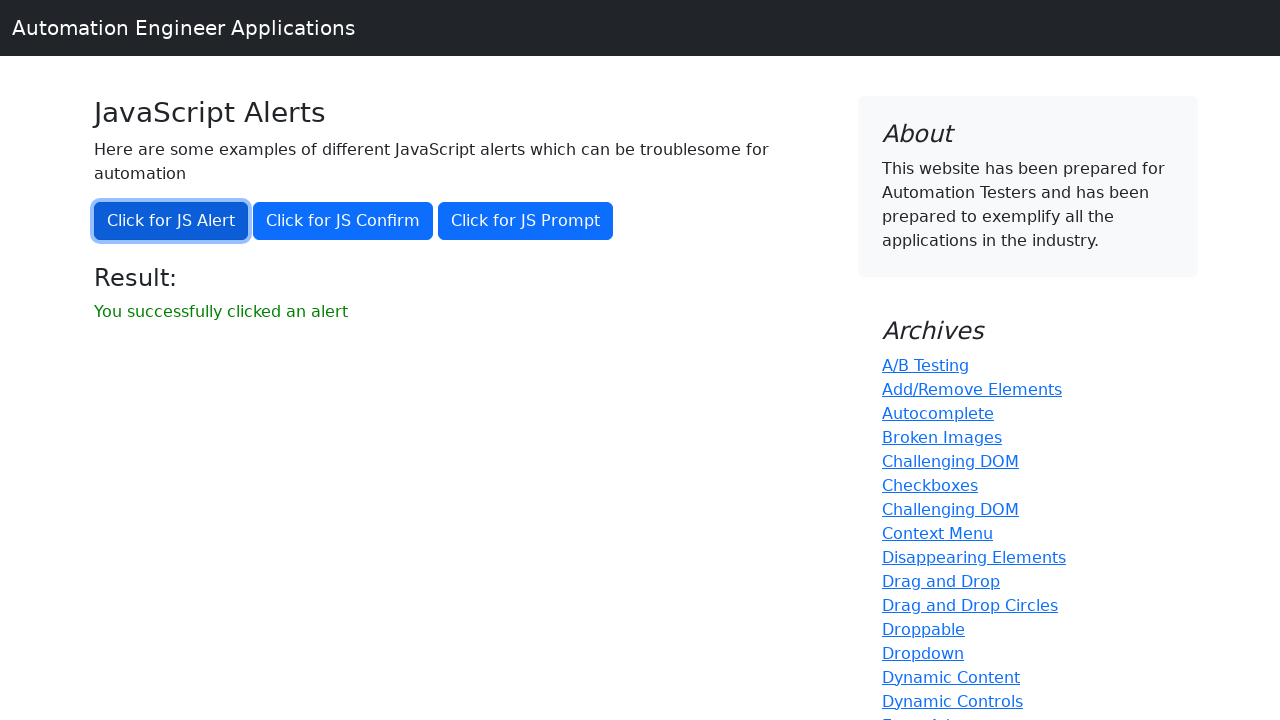

Success message element loaded
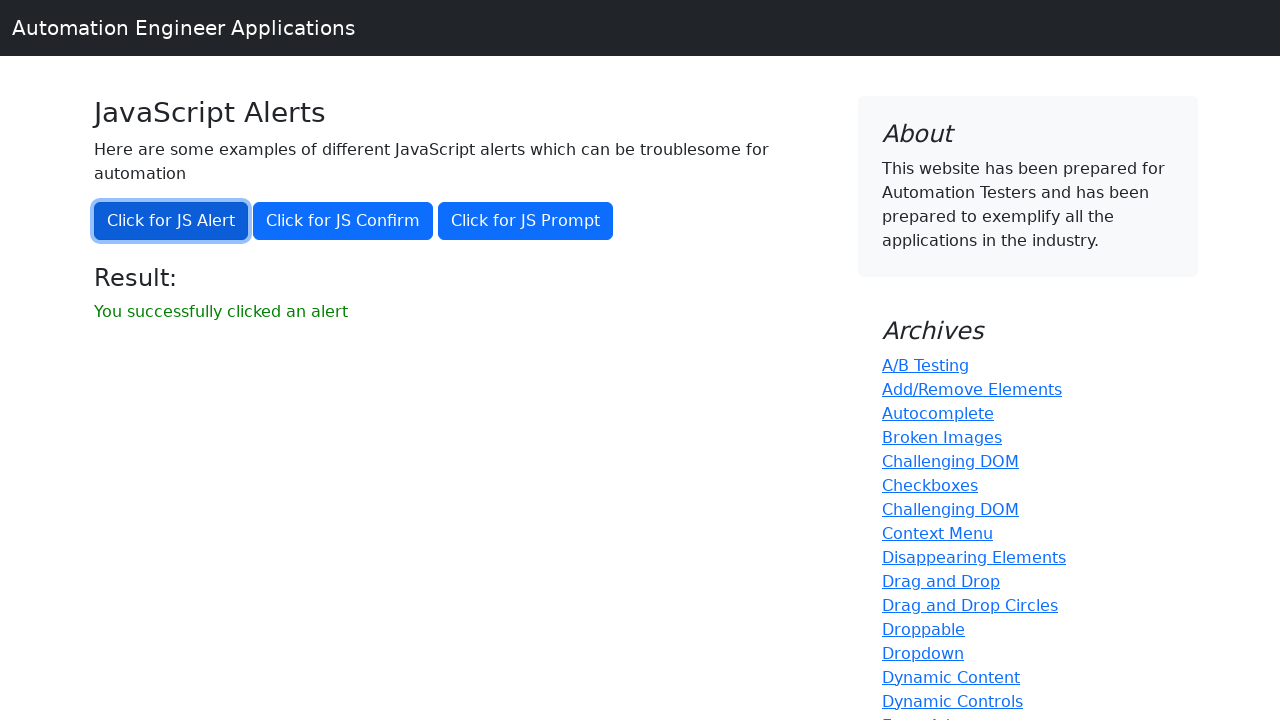

Retrieved success message text
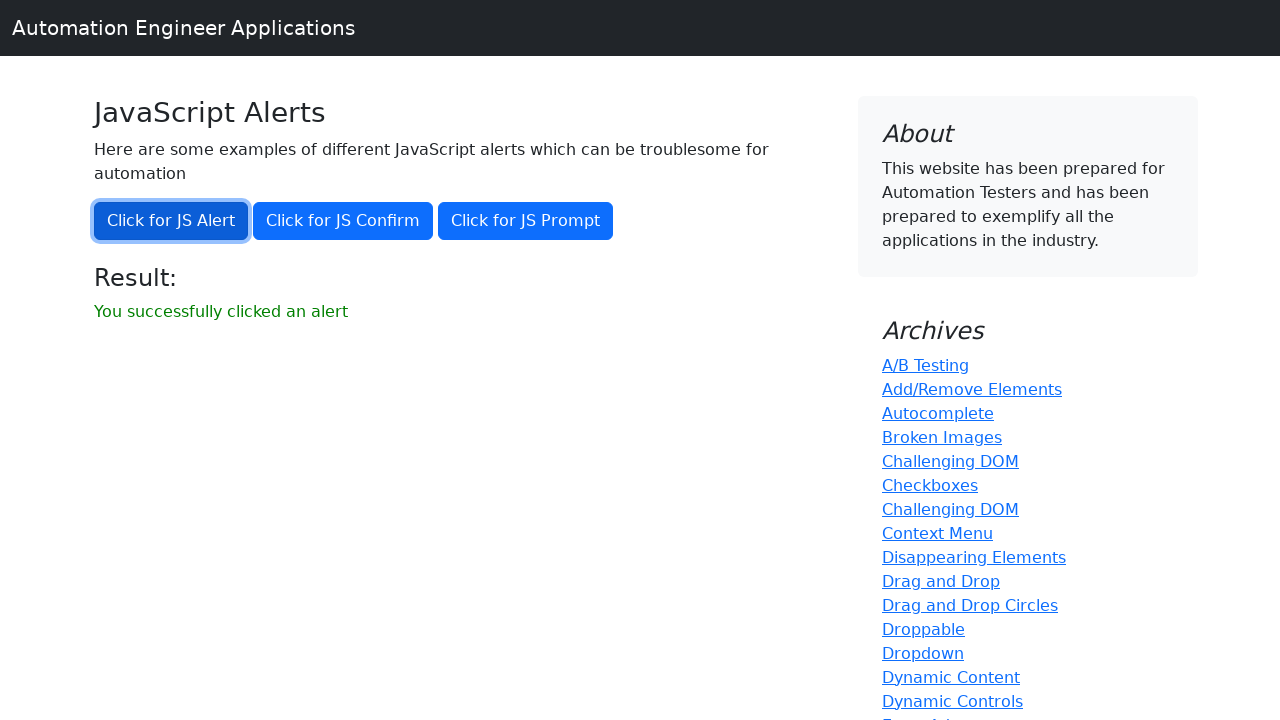

Verified success message contains expected text
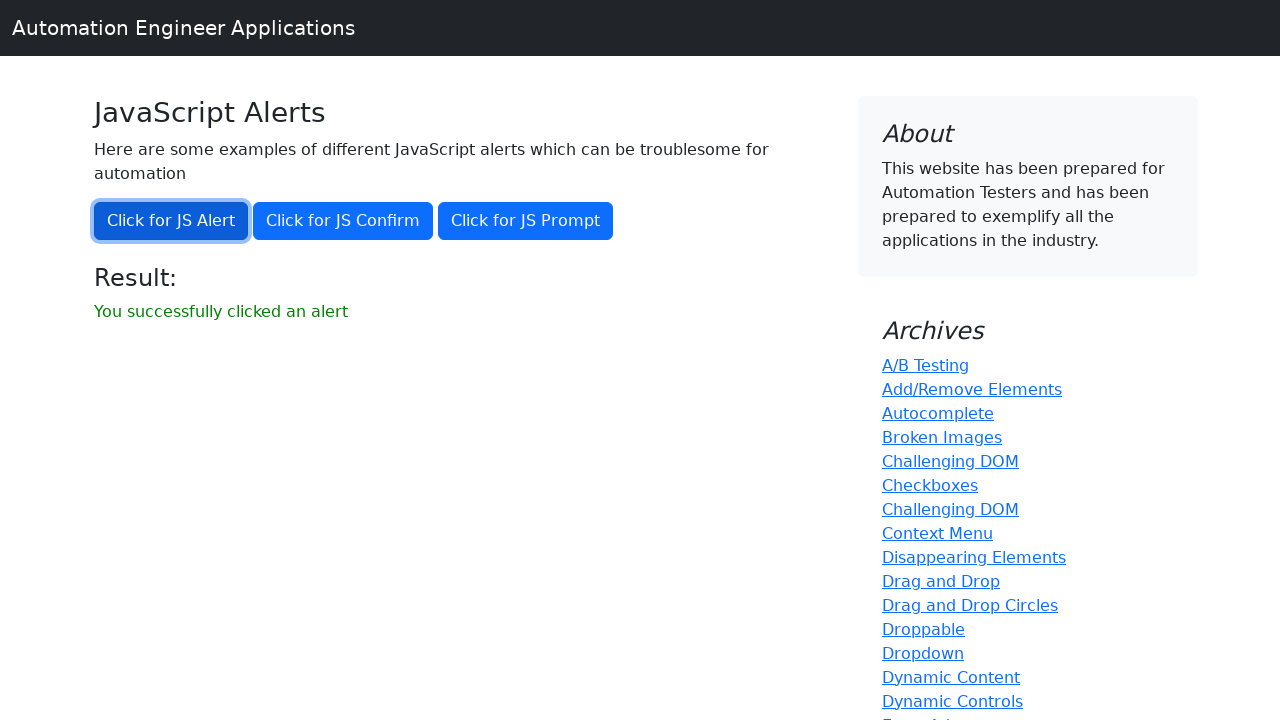

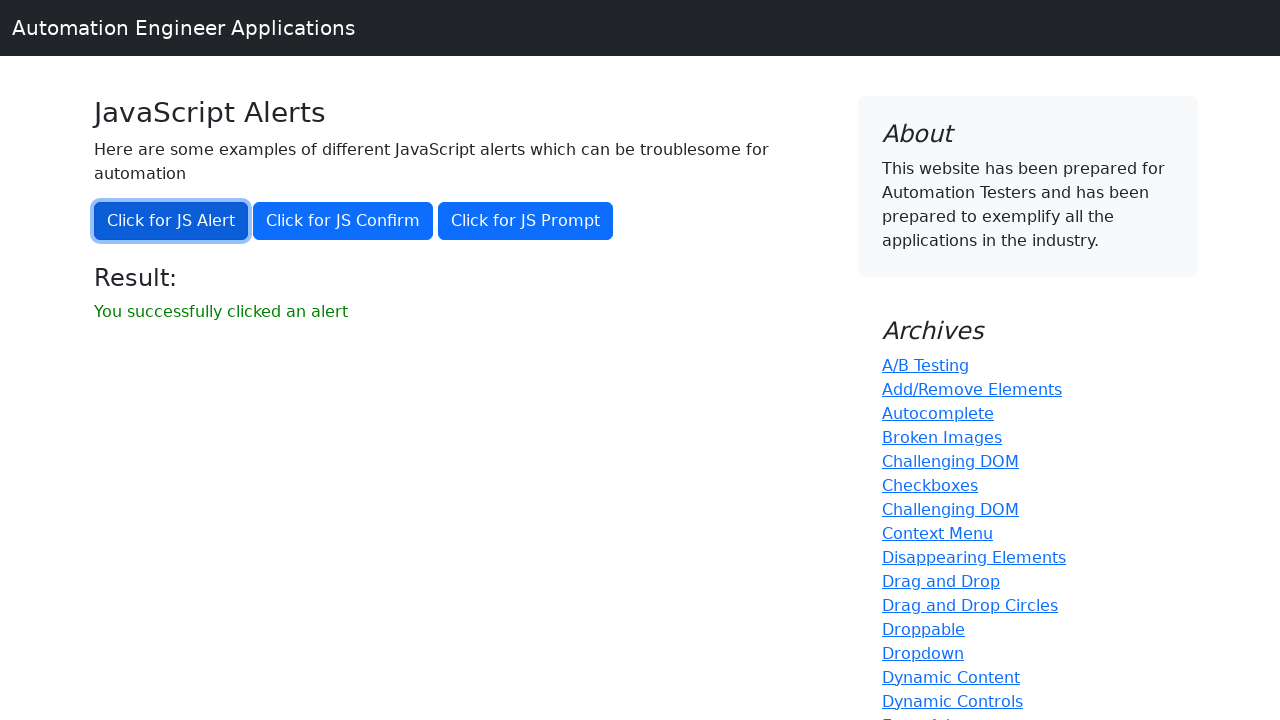